Navigates to the Assurant website and verifies it loads successfully

Starting URL: http://www.assurant.com/

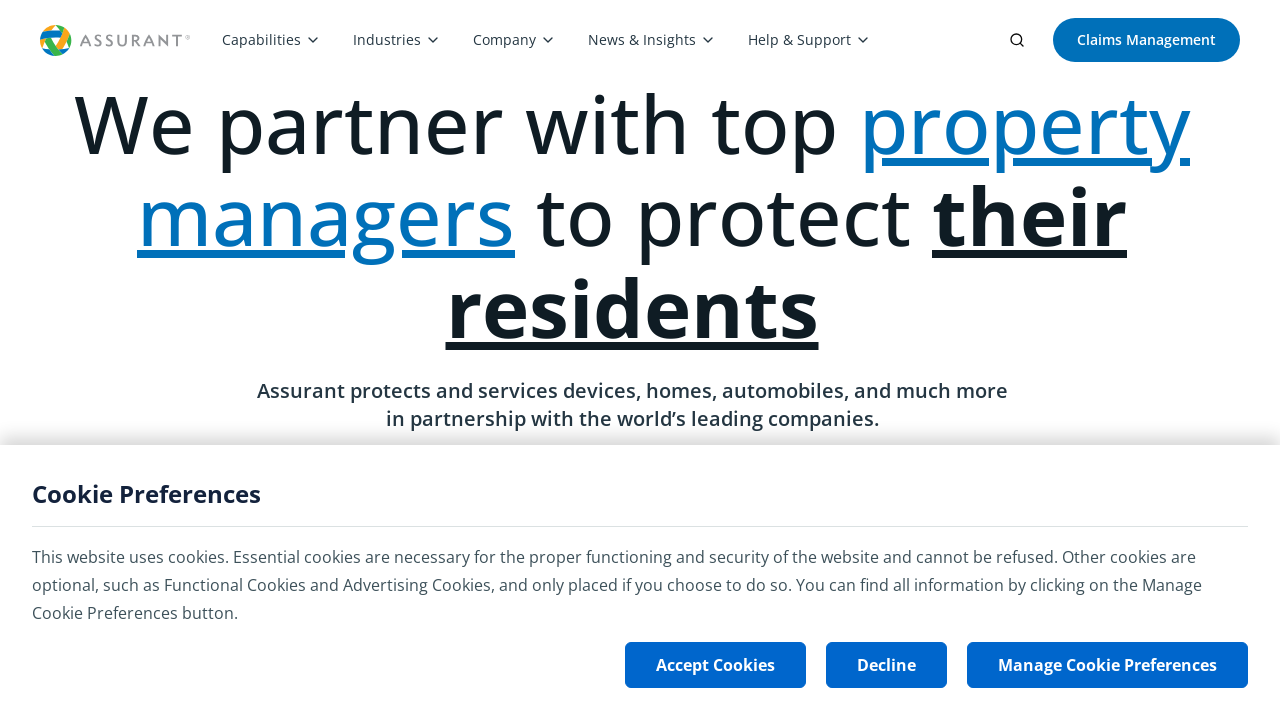

Navigated to Assurant website and waited for DOM to load
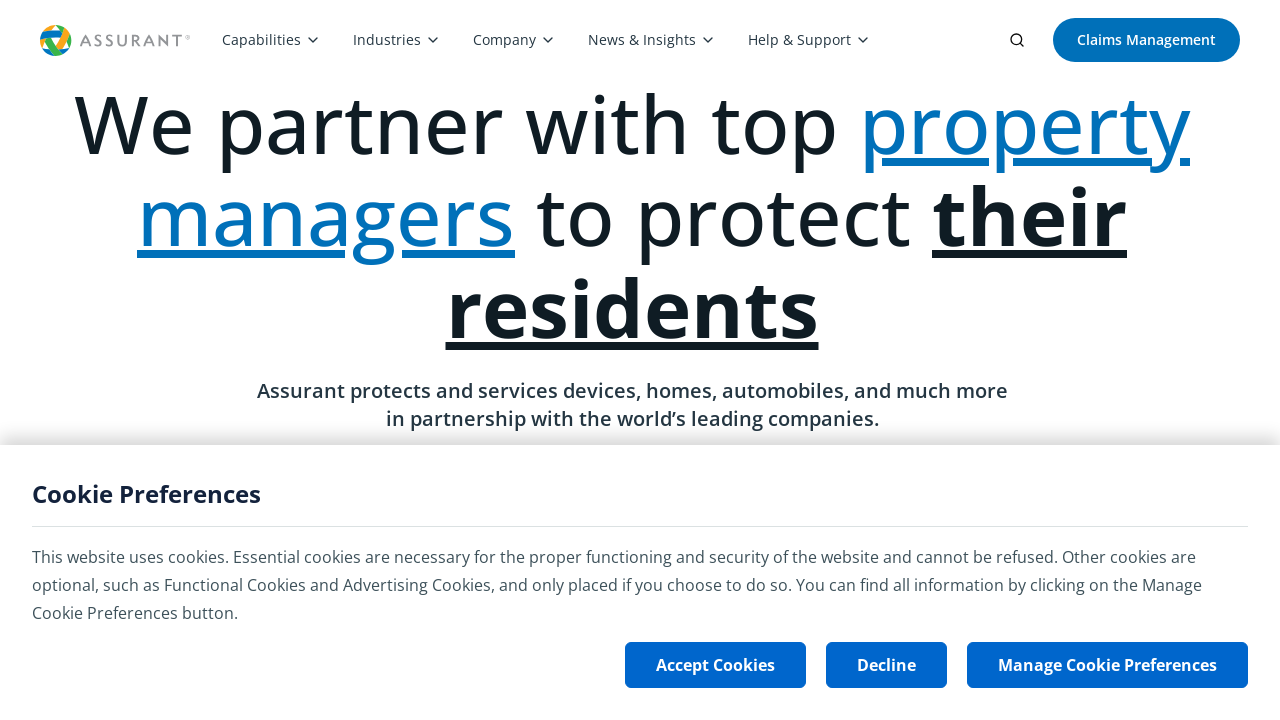

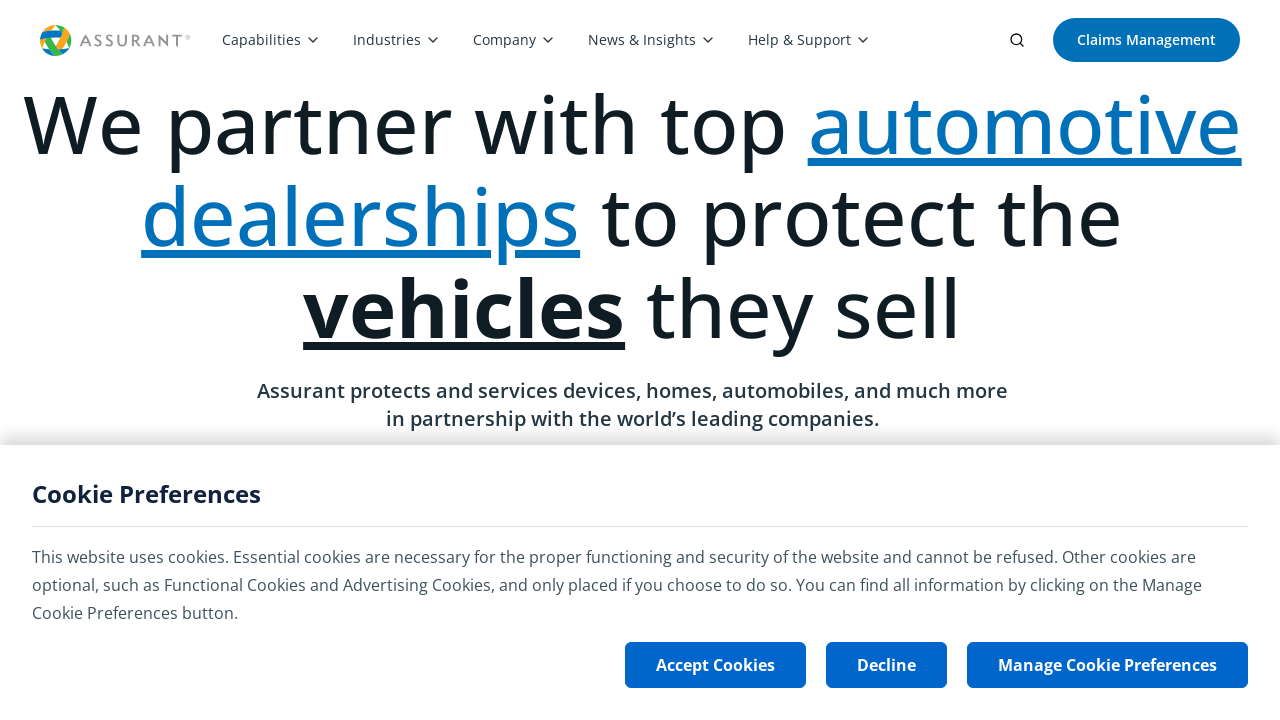